Tests a form submission flow by navigating to a form page, entering a name, submitting the form, and verifying the greeting message

Starting URL: http://uitest.duodecadits.com/

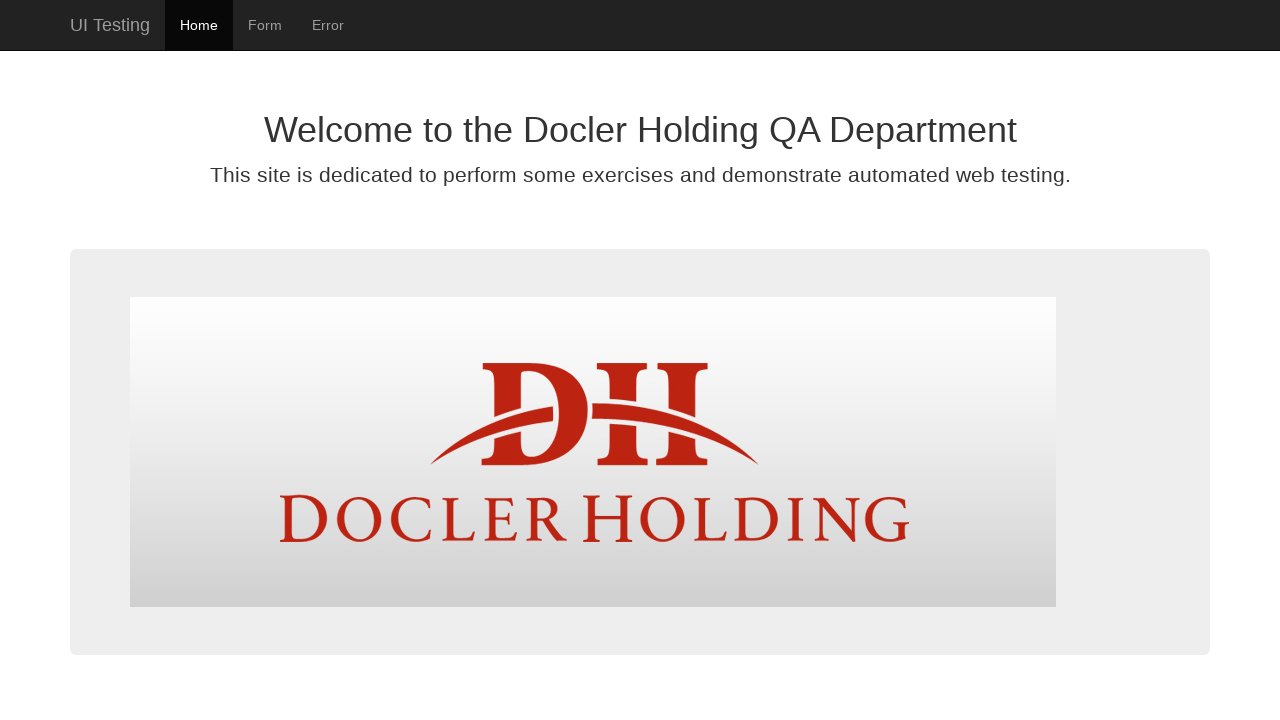

Clicked on Form navigation link at (265, 25) on text=Form
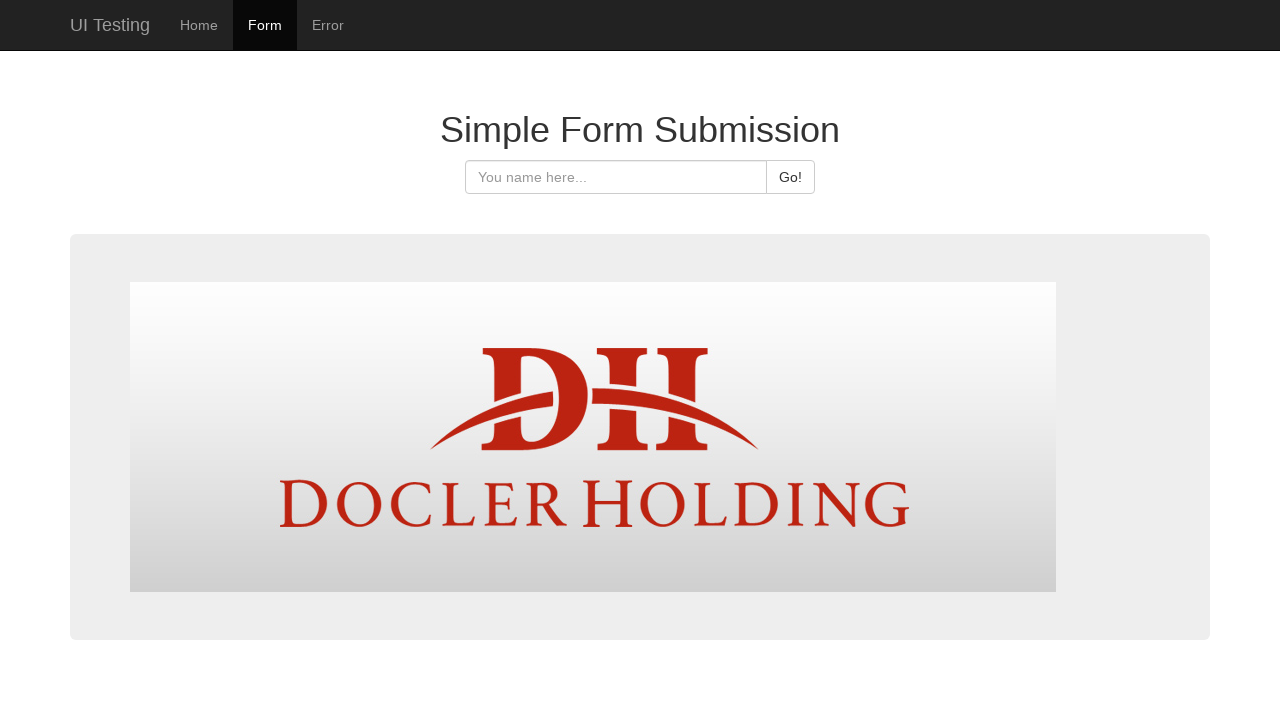

Entered 'Madalin' in the name input field on #hello-input
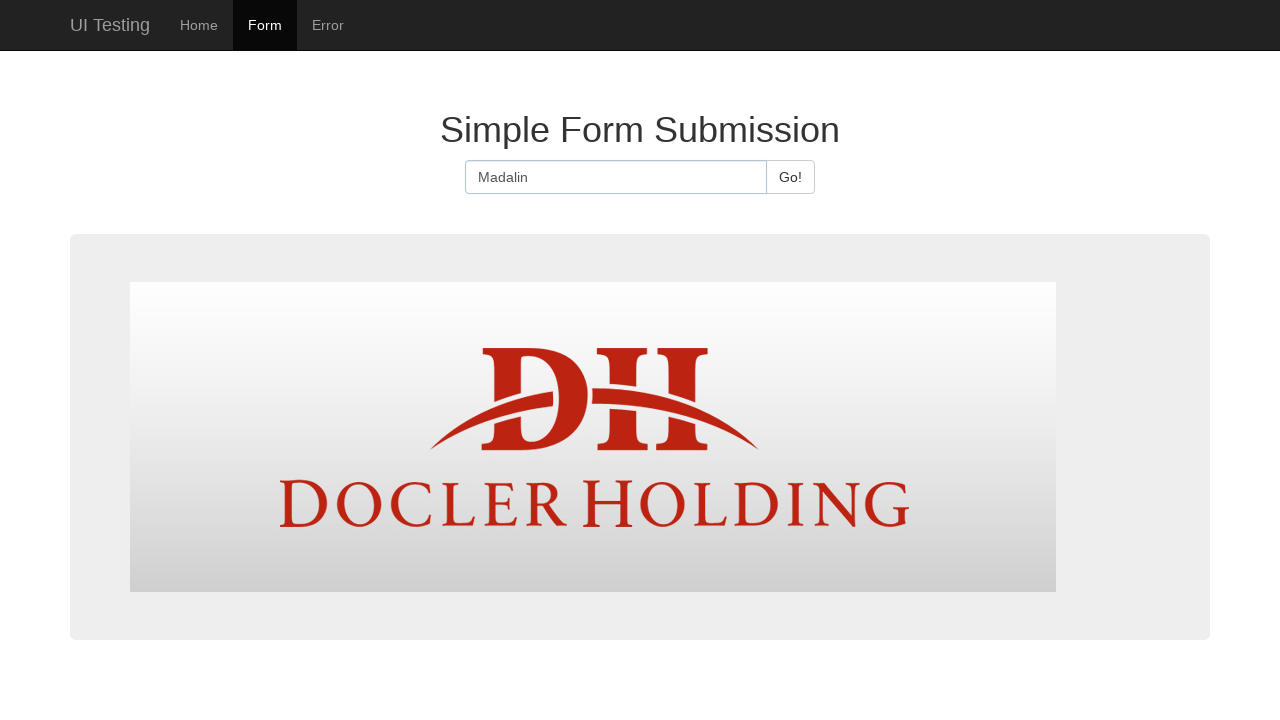

Clicked the Go! submit button at (790, 177) on #hello-submit
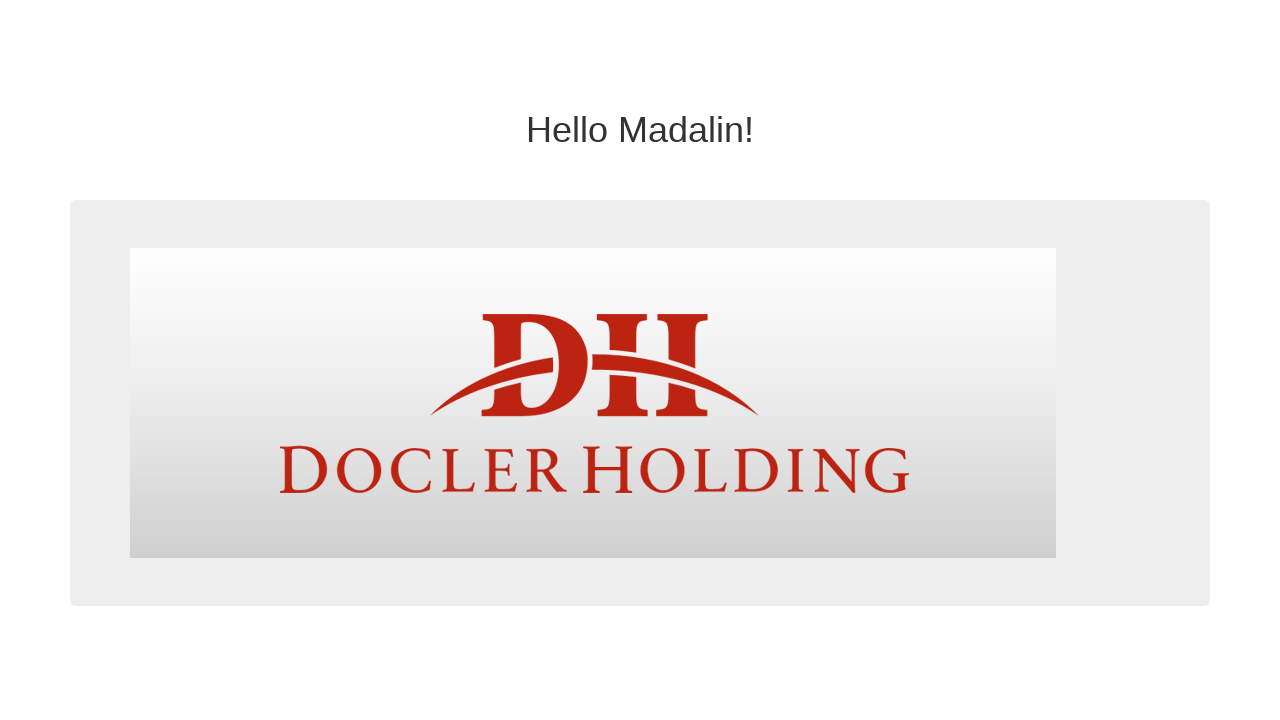

Verified greeting message 'Hello Madalin!' appeared
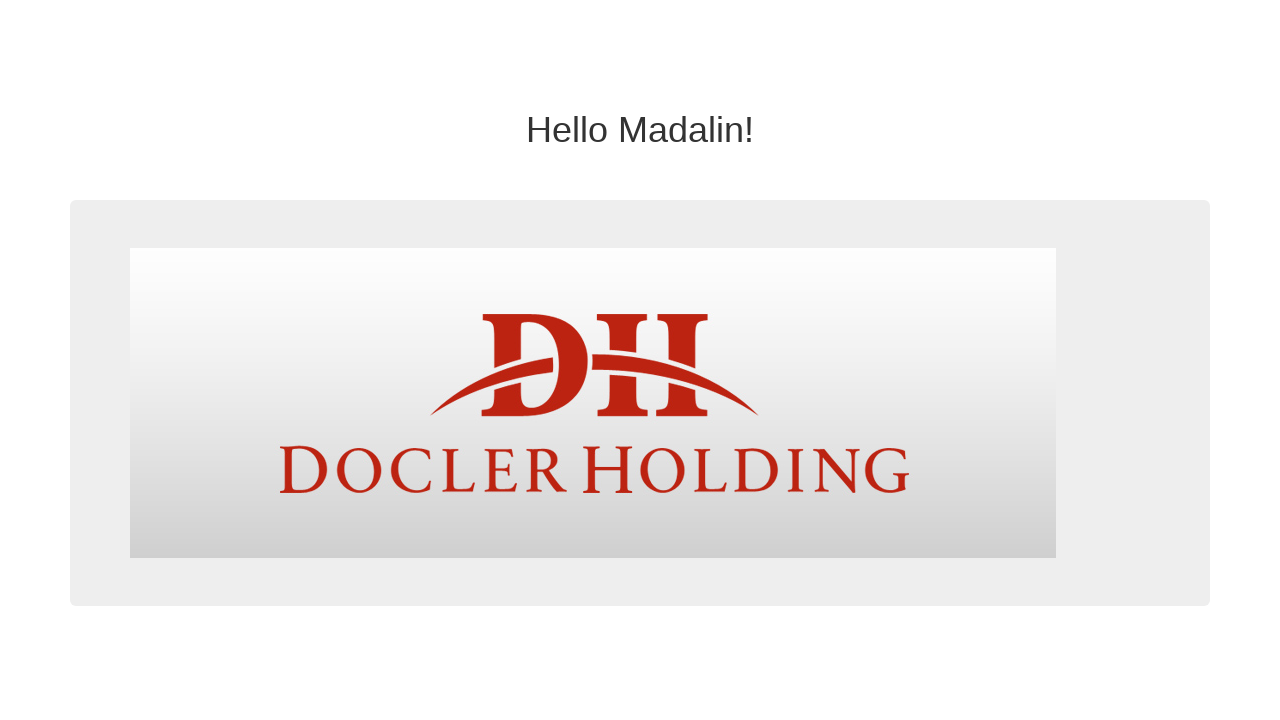

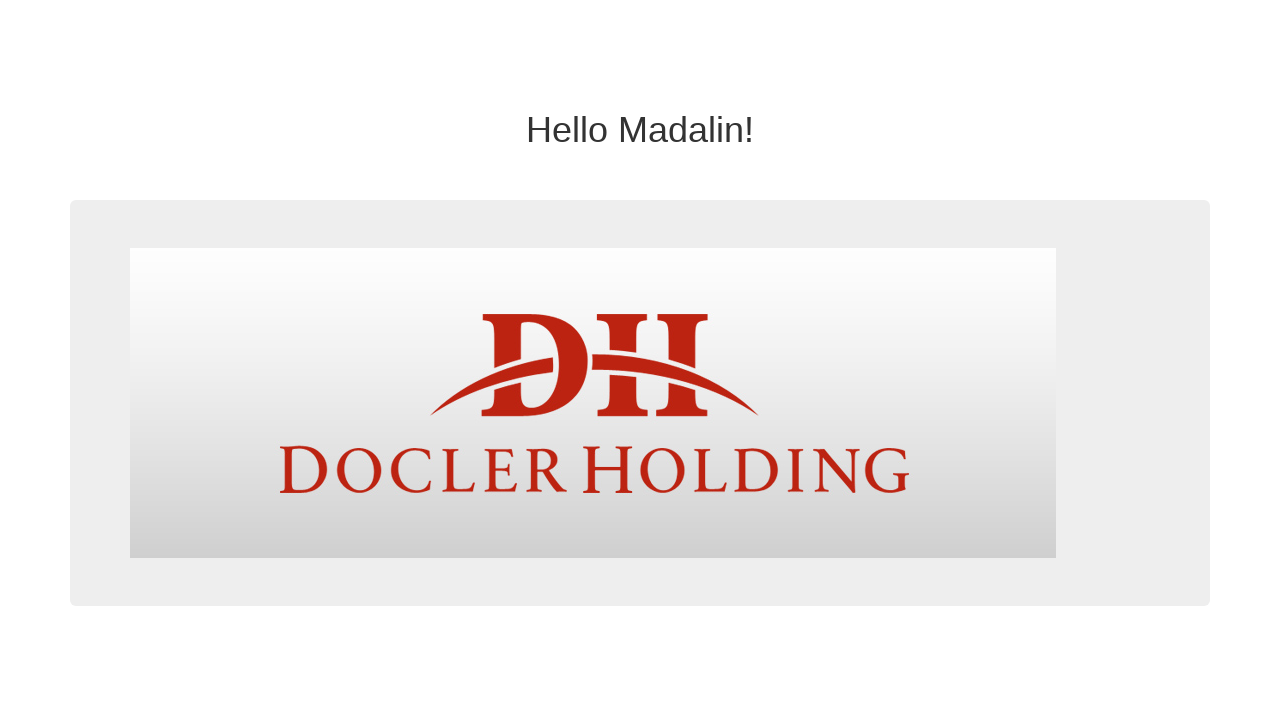